Tests multi-select dropdown functionality by selecting multiple options using different selection methods (by index, by value, by visible text) and then deselecting all options.

Starting URL: https://www.letskodeit.com/practice

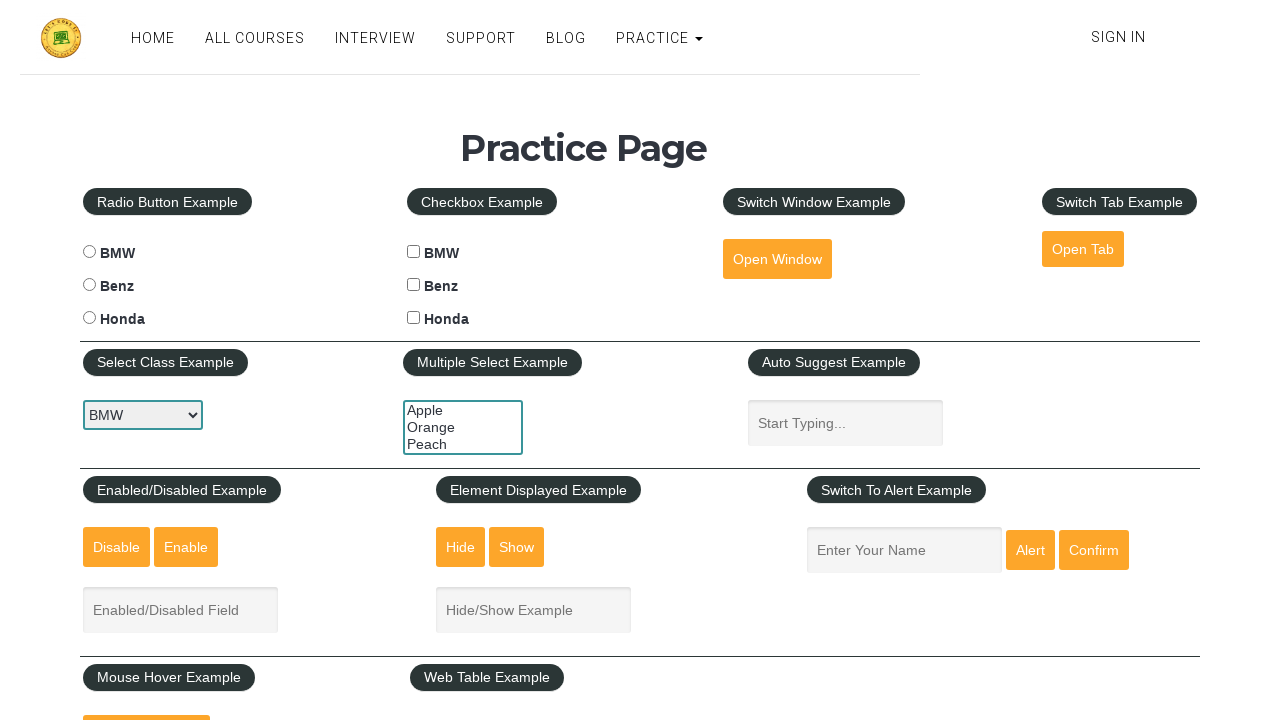

Located multi-select dropdown element
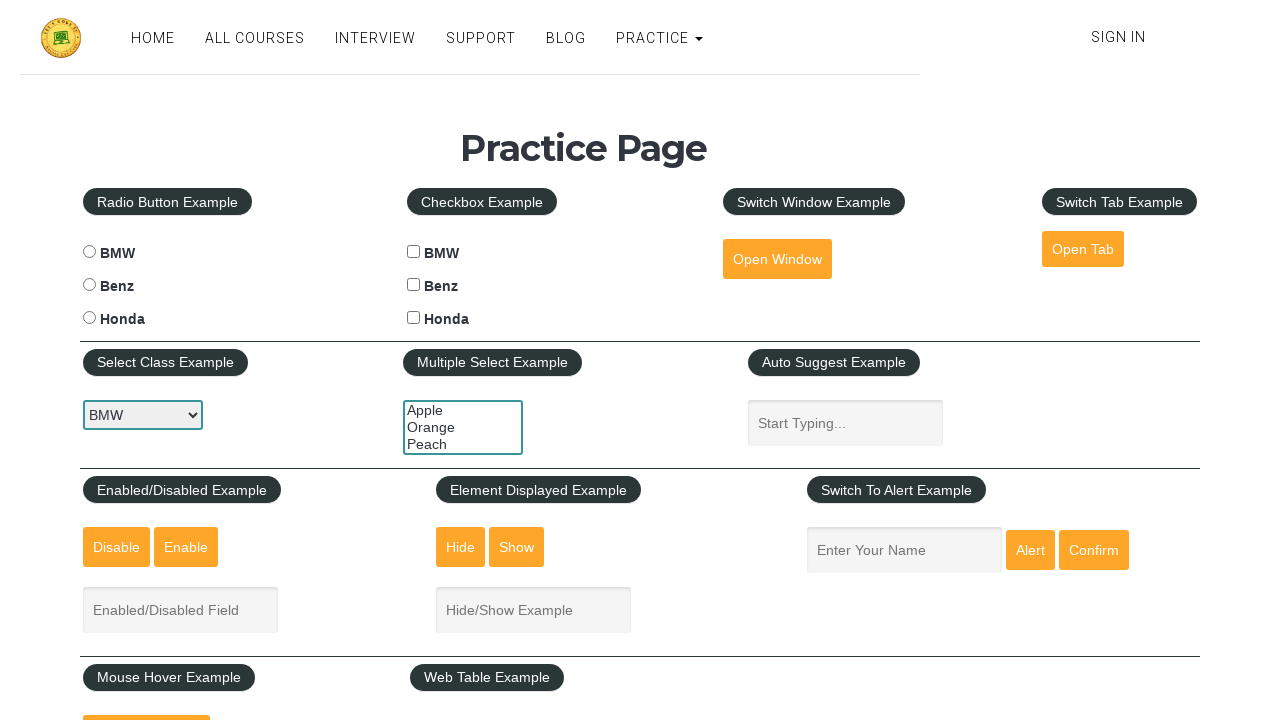

Selected option by index 2 (third option) on #multiple-select-example
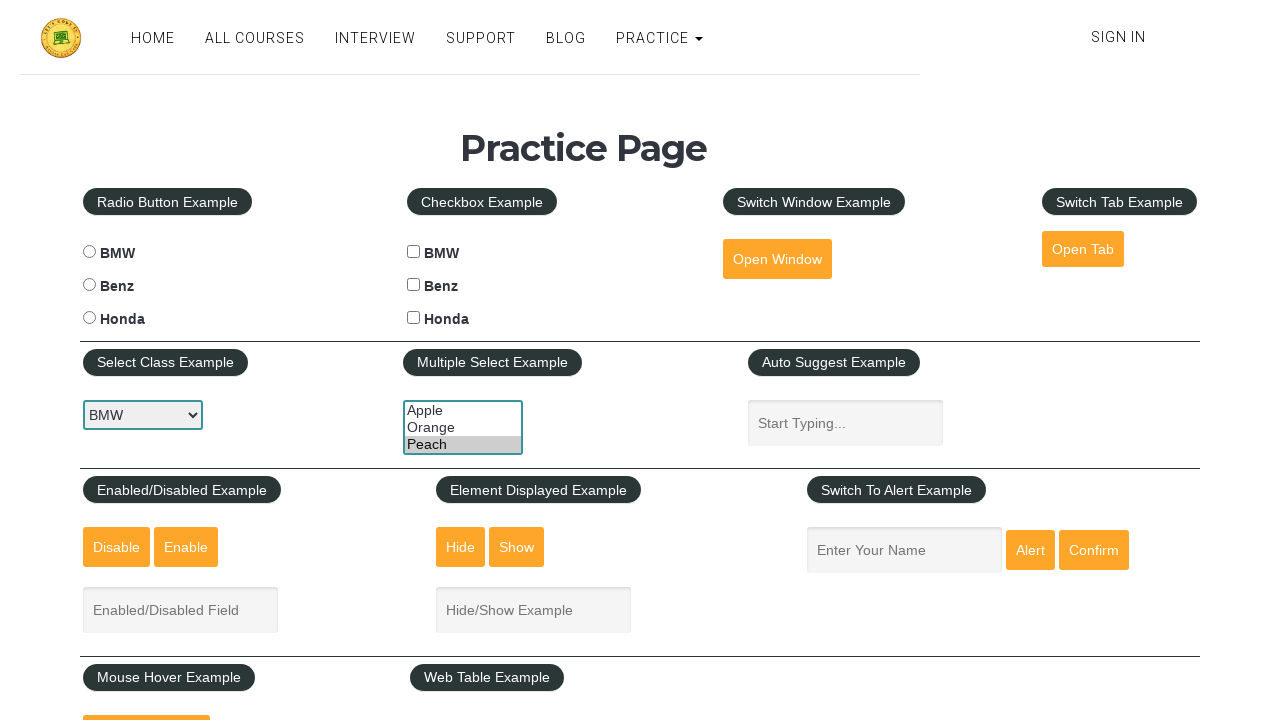

Selected option by value 'orange' on #multiple-select-example
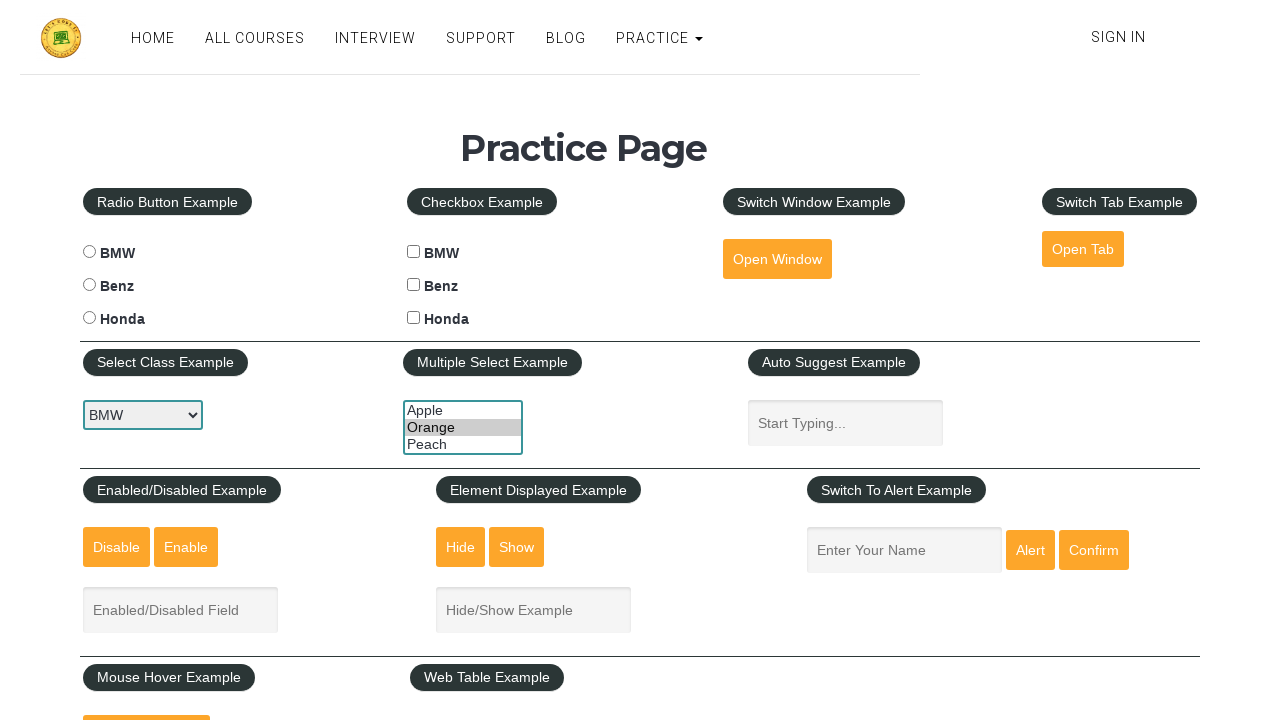

Selected option by visible text 'Apple' on #multiple-select-example
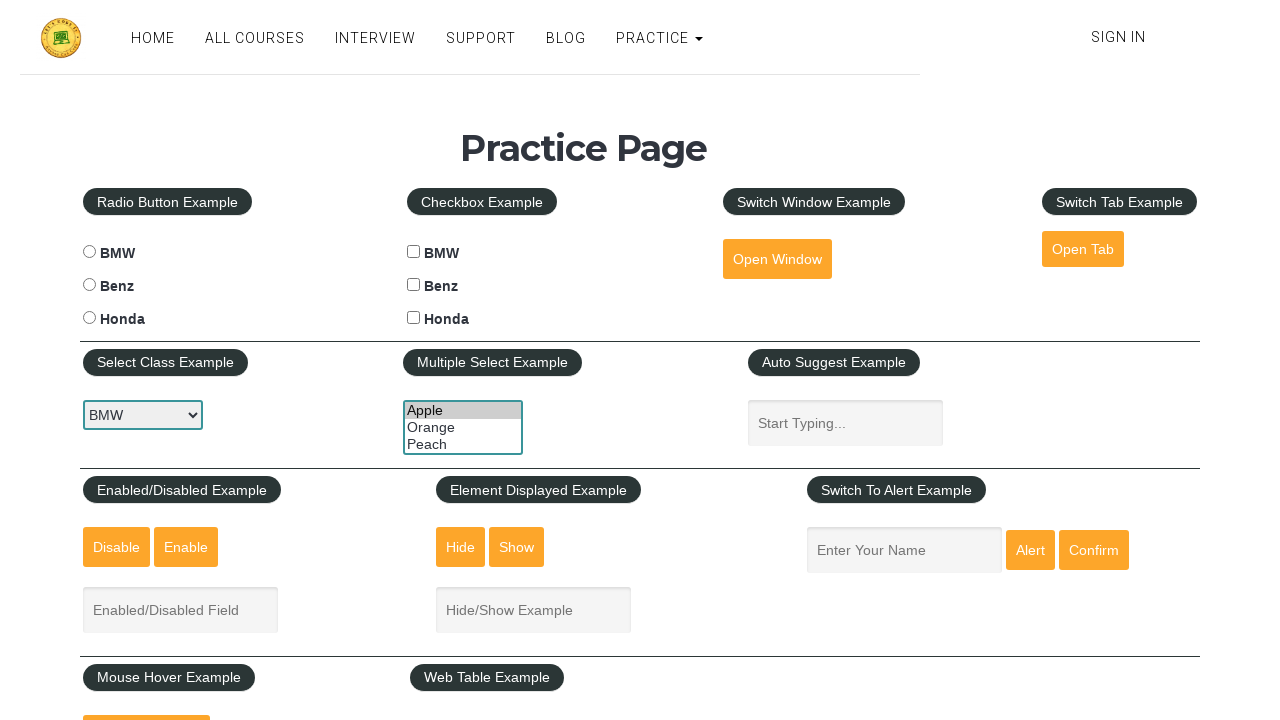

Deselected all options from the multi-select dropdown on #multiple-select-example
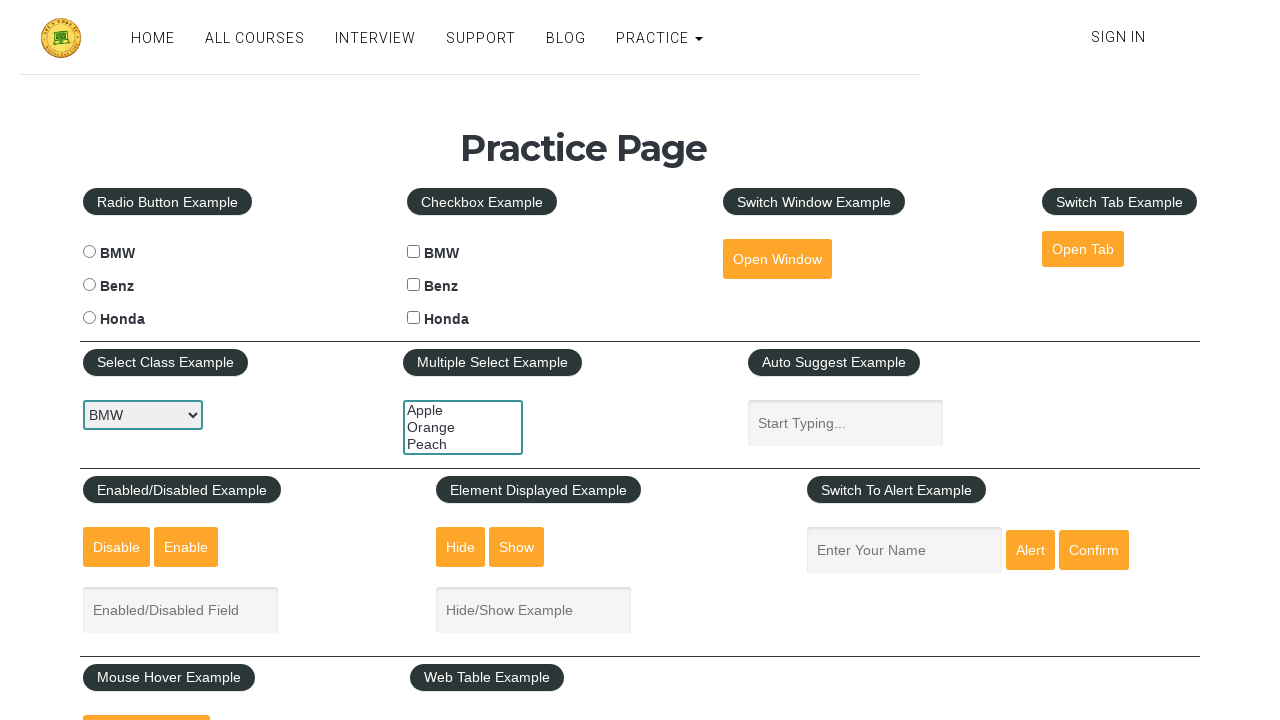

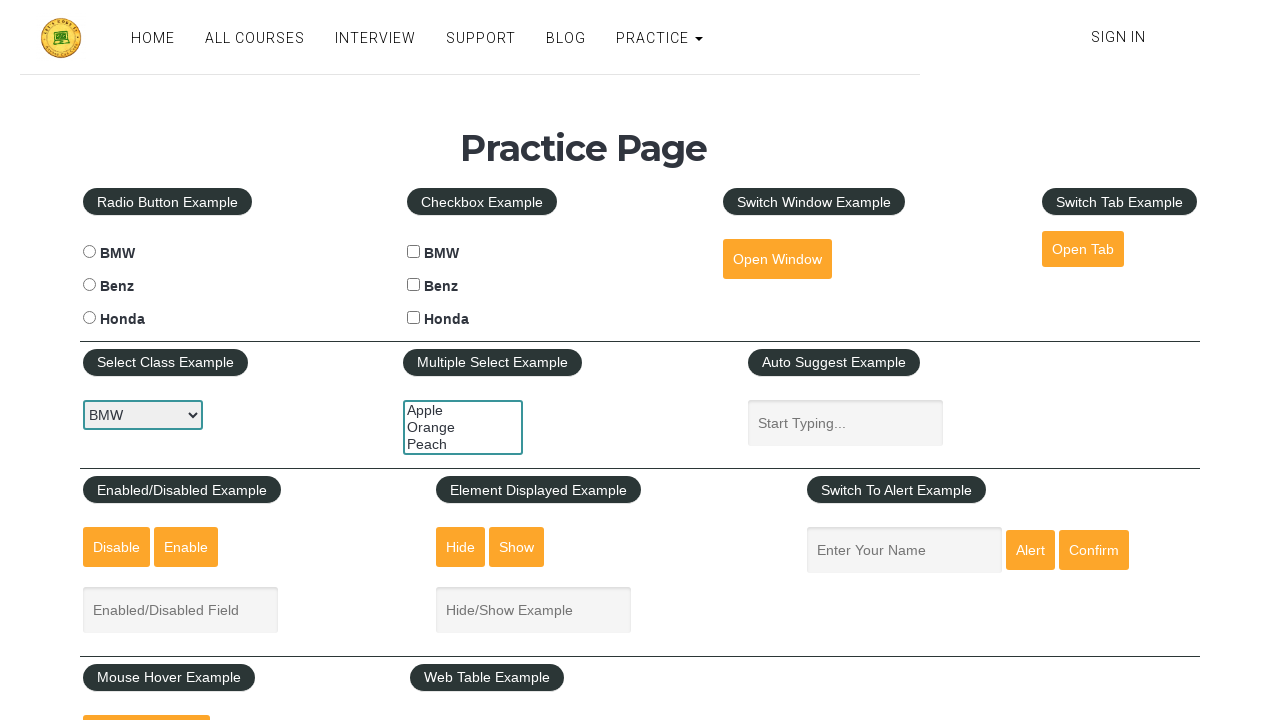